Tests that clicking on the Text Box menu item navigates to the /text-box URL

Starting URL: https://demoqa.com/elements

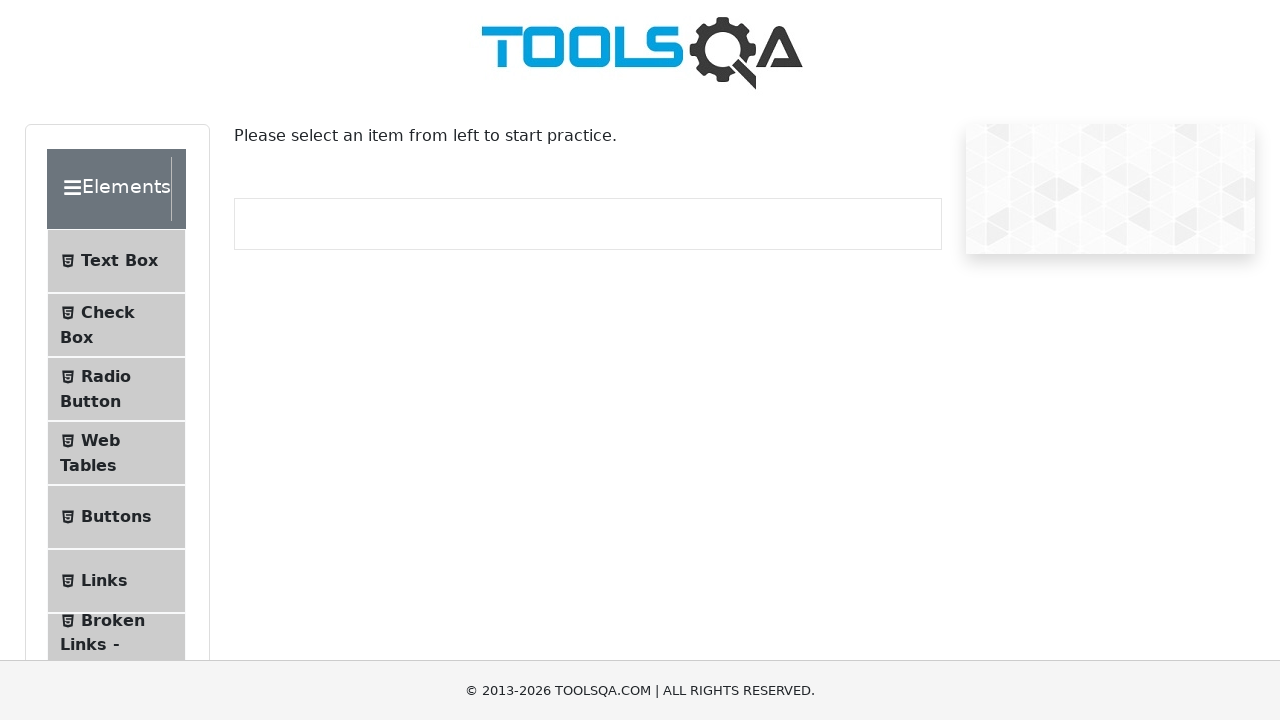

Clicked on Text Box menu item at (116, 261) on #item-0
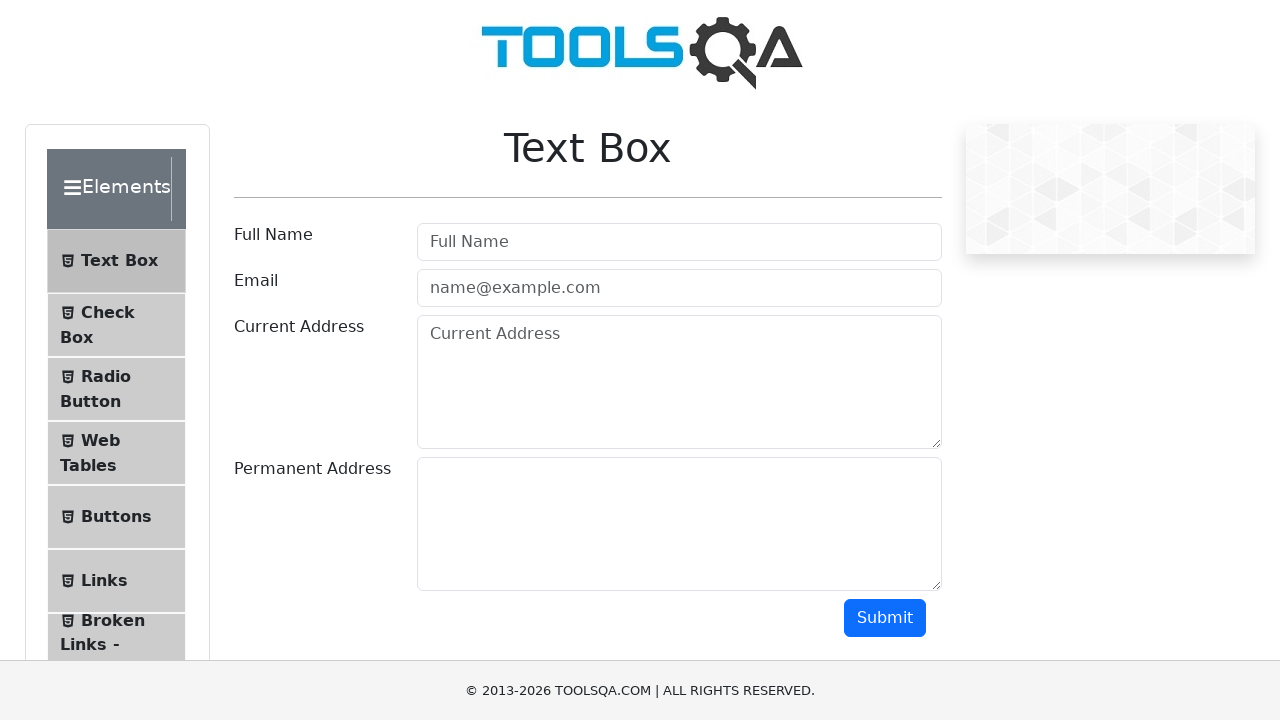

Navigated to /text-box URL
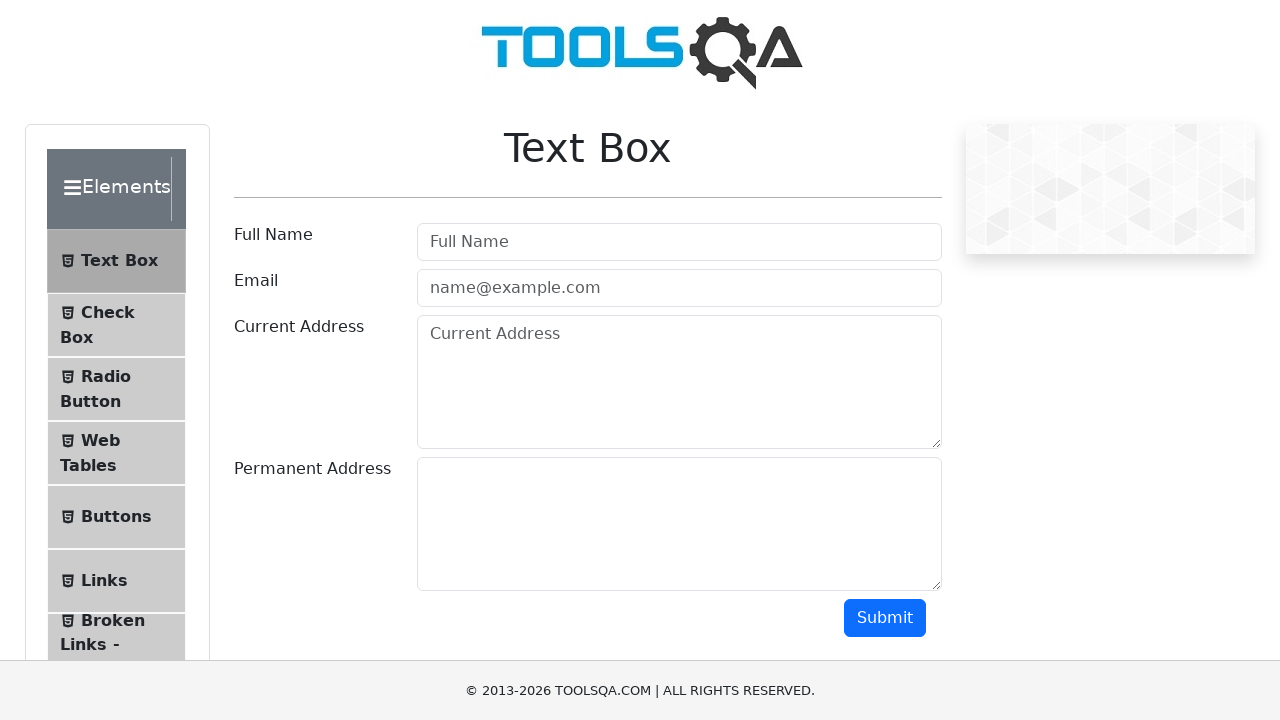

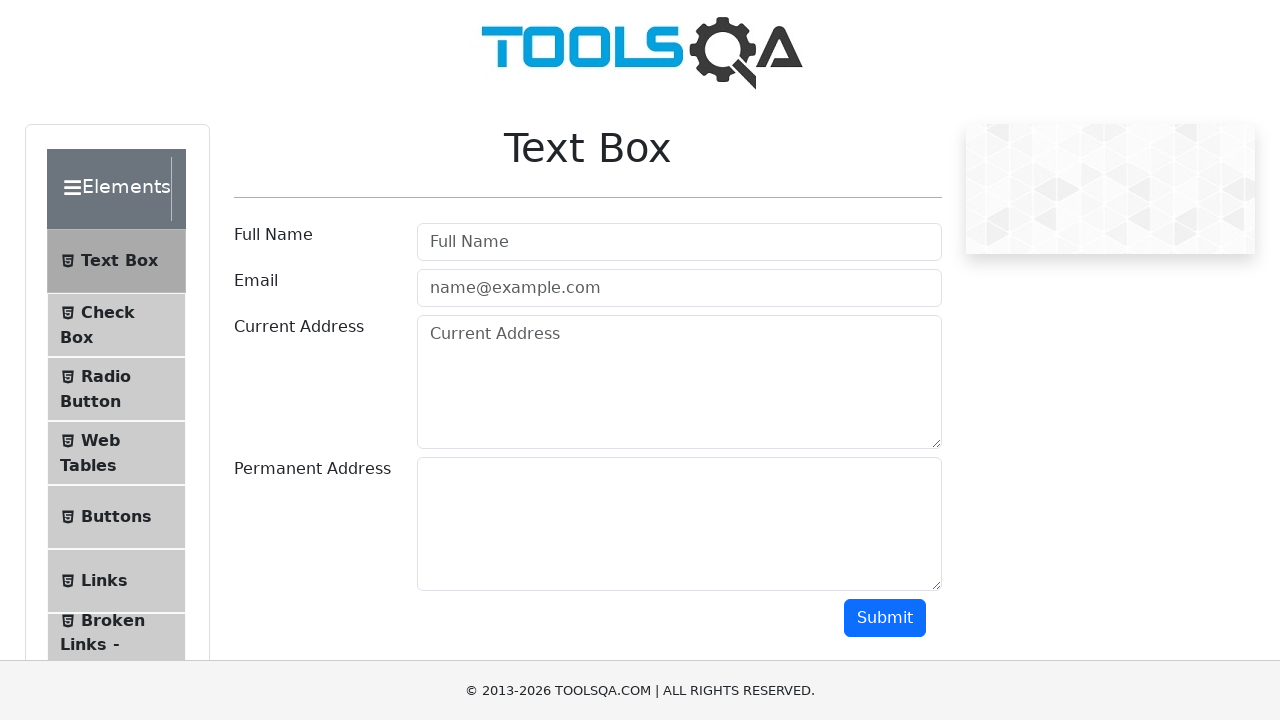